Tests mouse scrolling functionality by scrolling down and then up on a blog page

Starting URL: https://omayo.blogspot.com/

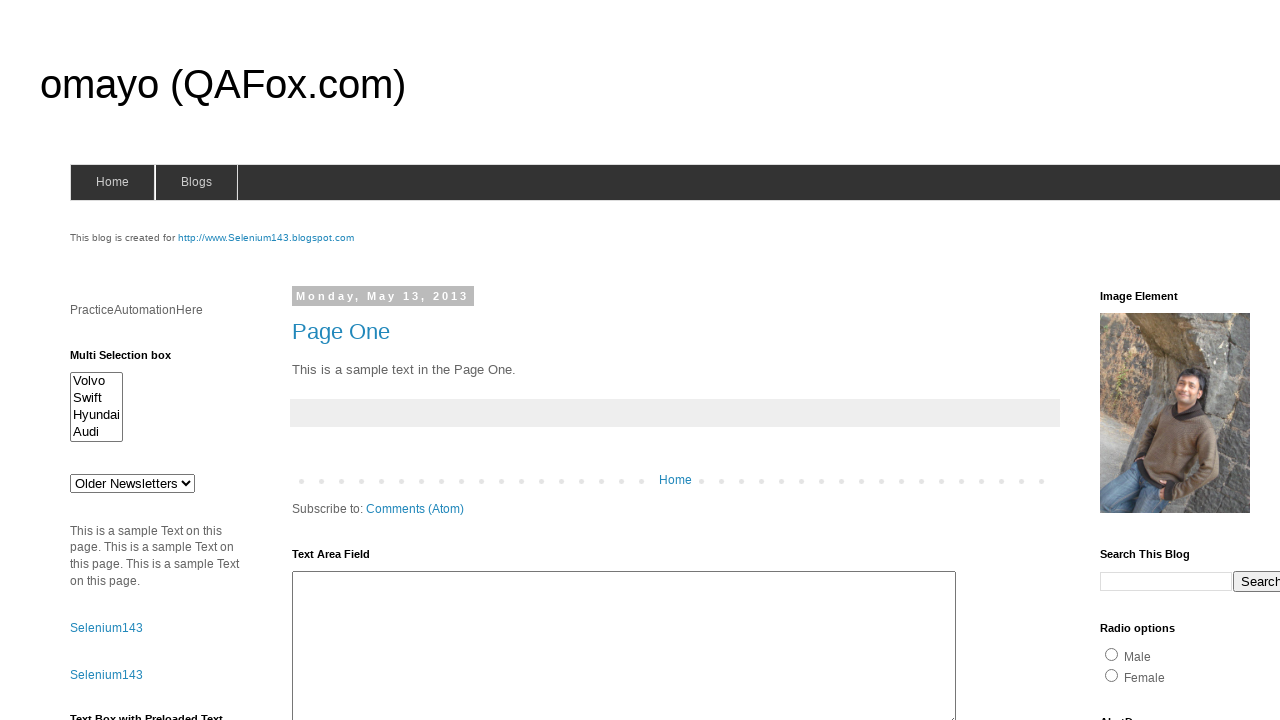

Scrolled down the blog page by 500 pixels
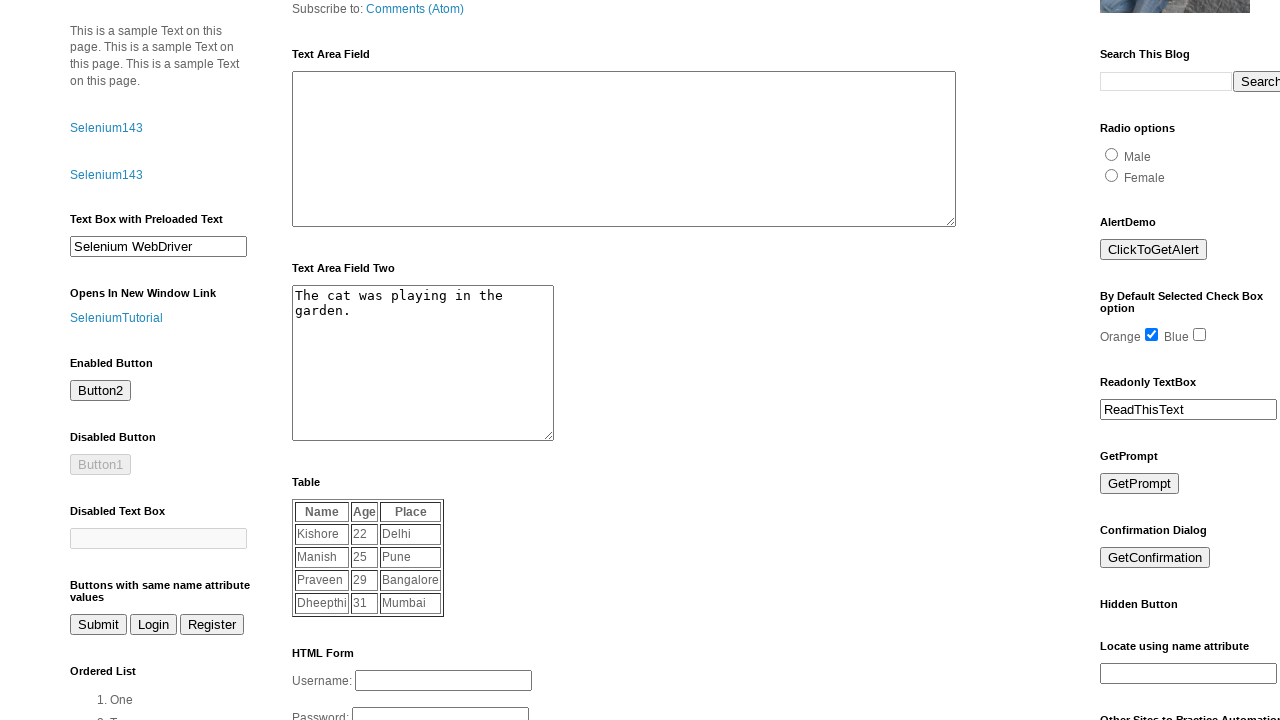

Waited 2 seconds
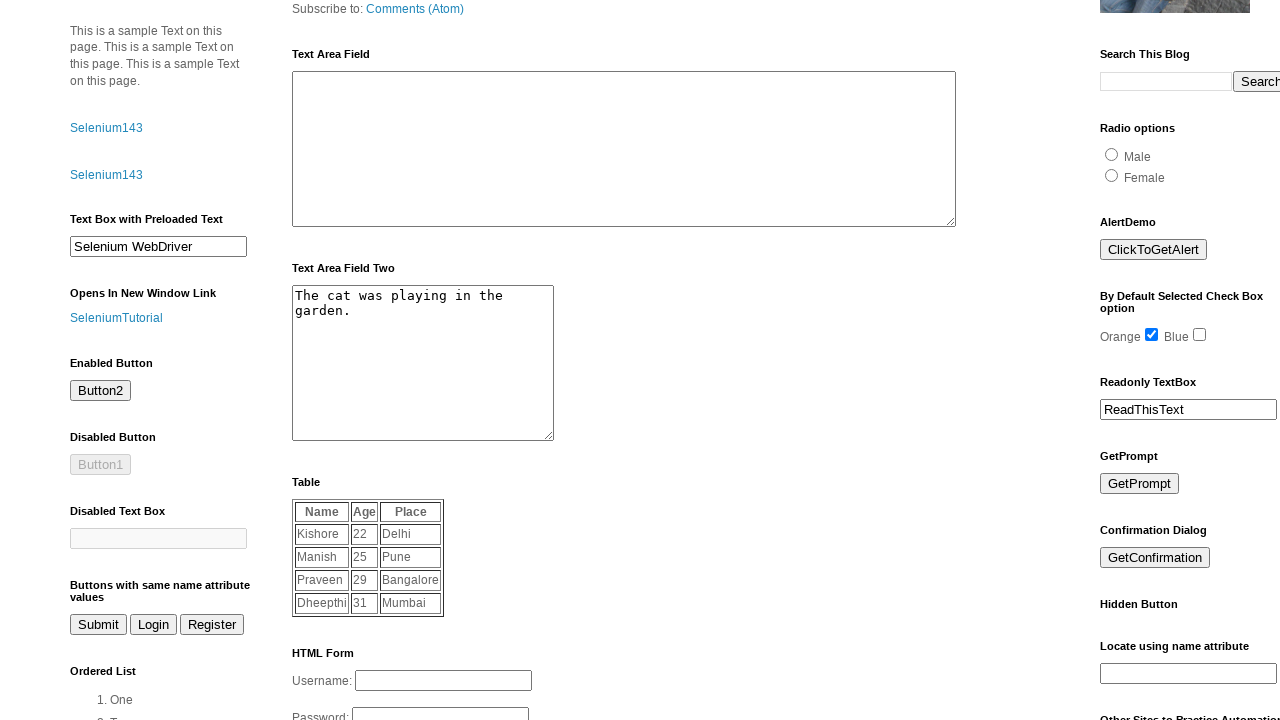

Scrolled up the blog page by 300 pixels
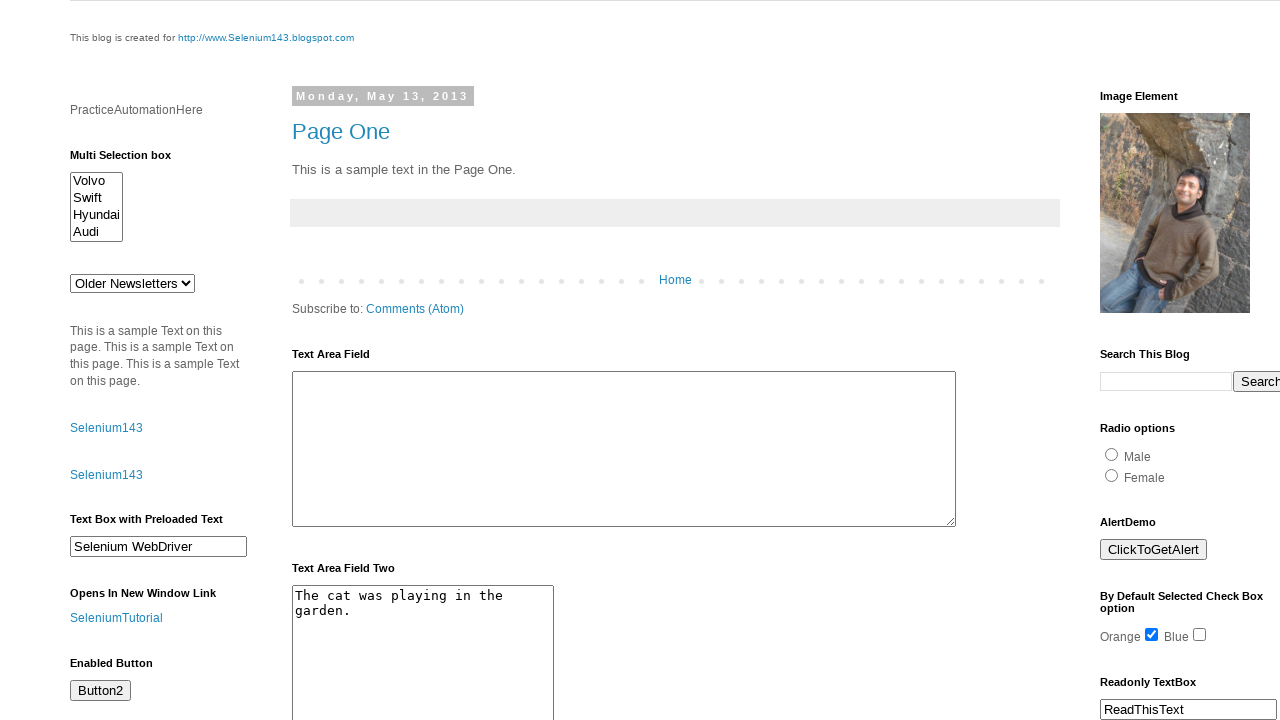

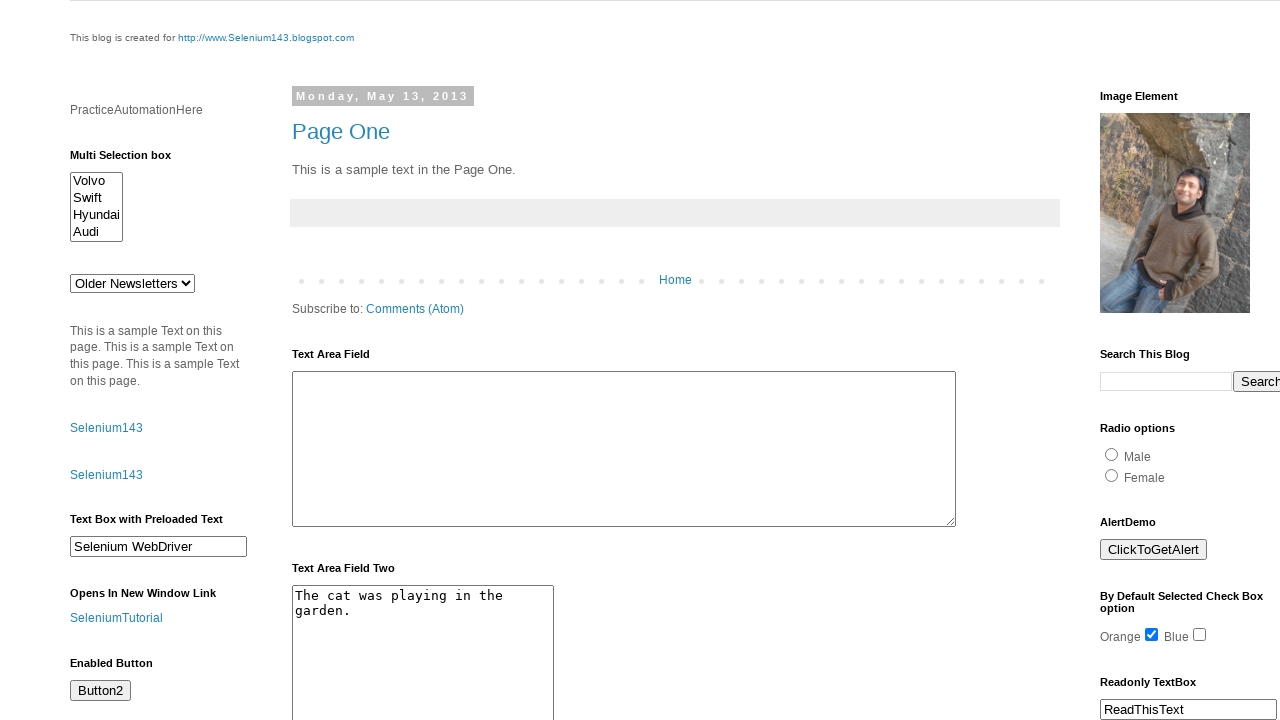